Tests user registration functionality by filling out the registration form with personal details and submitting it

Starting URL: https://naveenautomationlabs.com/opencart/index.php?route=account/register

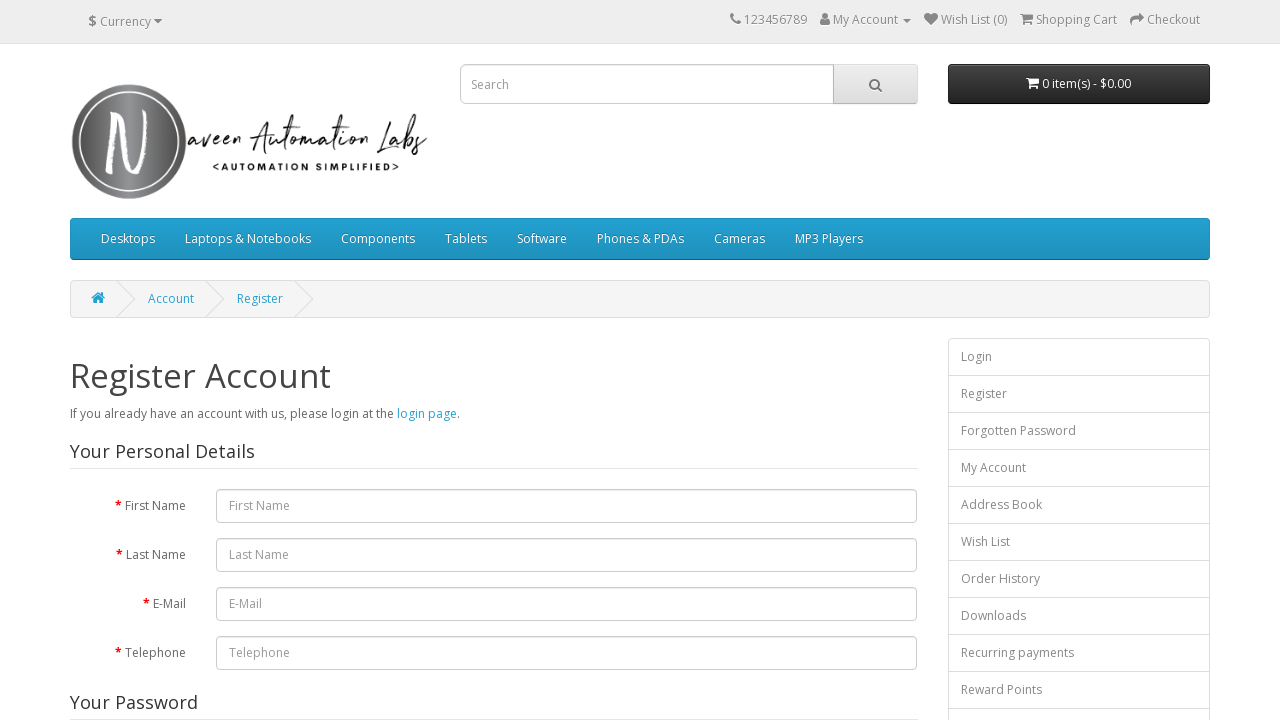

Cleared first name field on #input-firstname
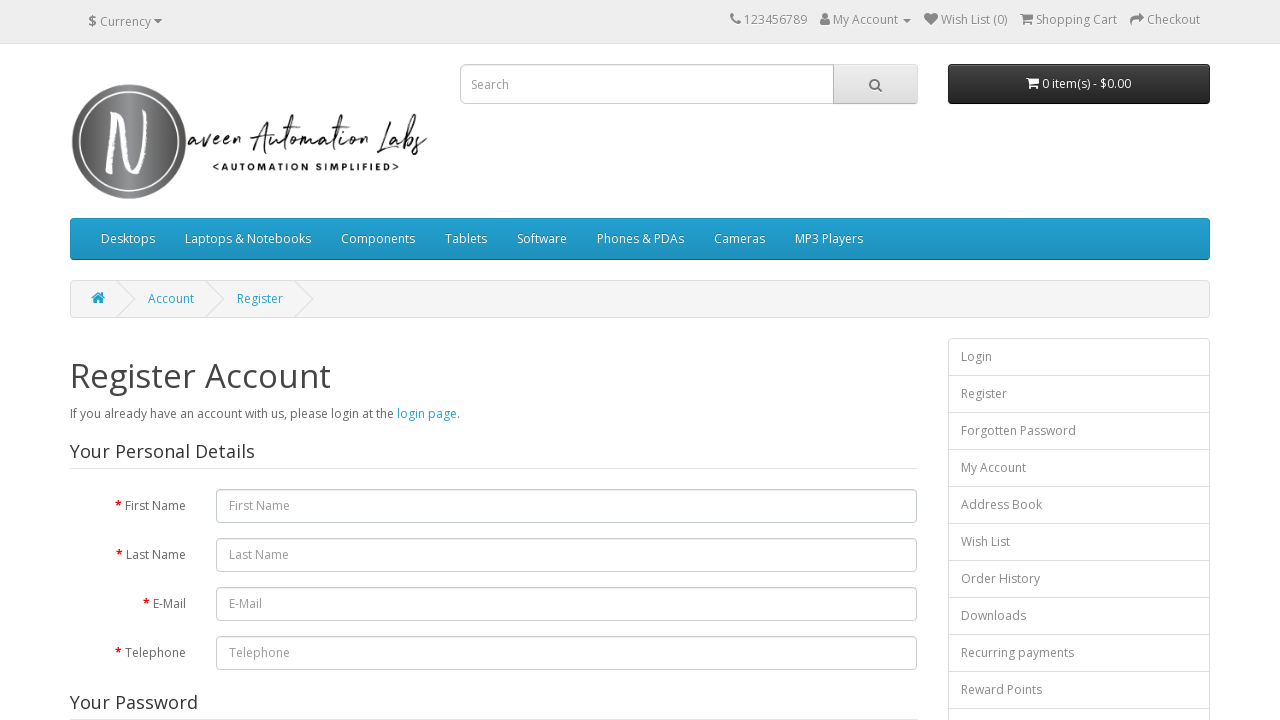

Filled first name field with 'John' on #input-firstname
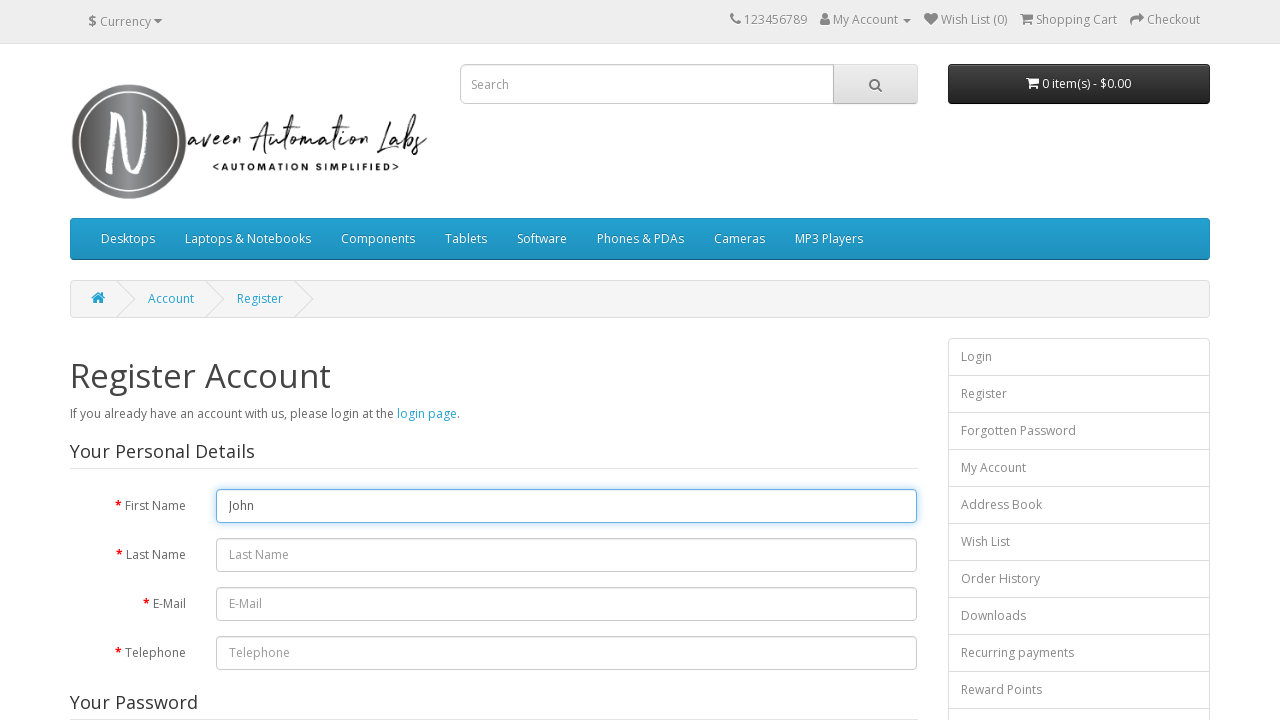

Cleared last name field on #input-lastname
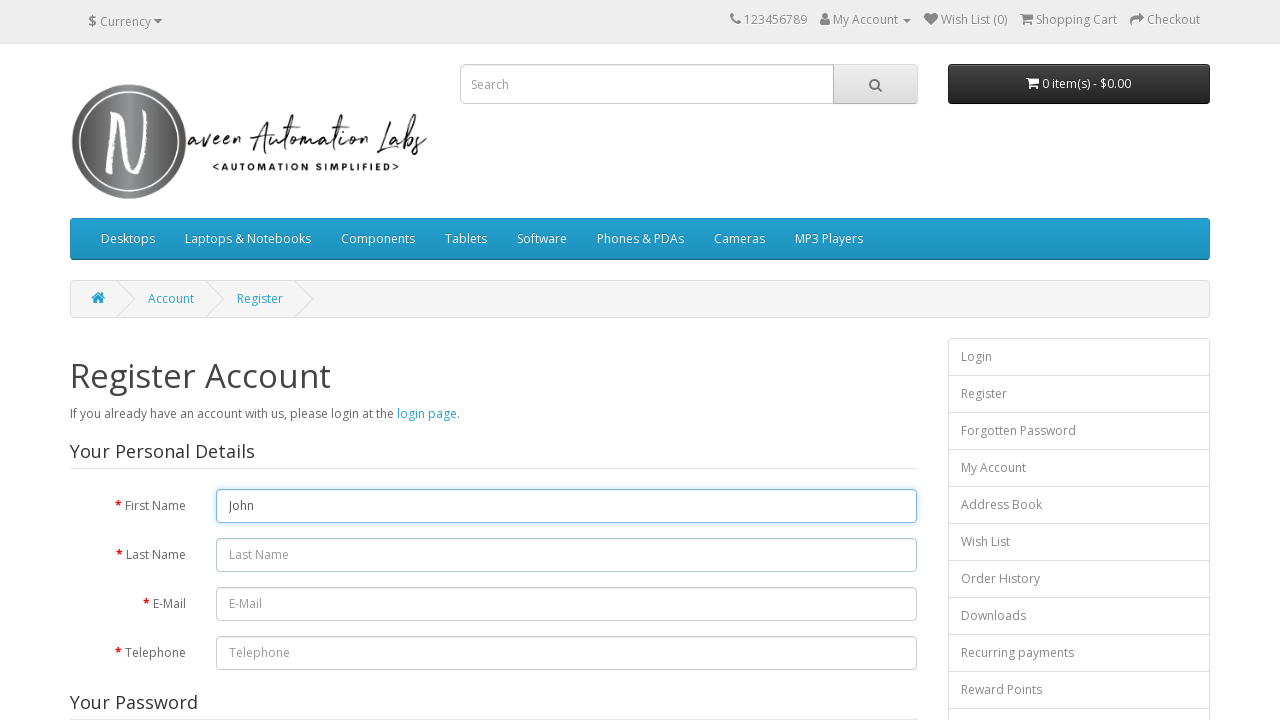

Filled last name field with 'Smith' on #input-lastname
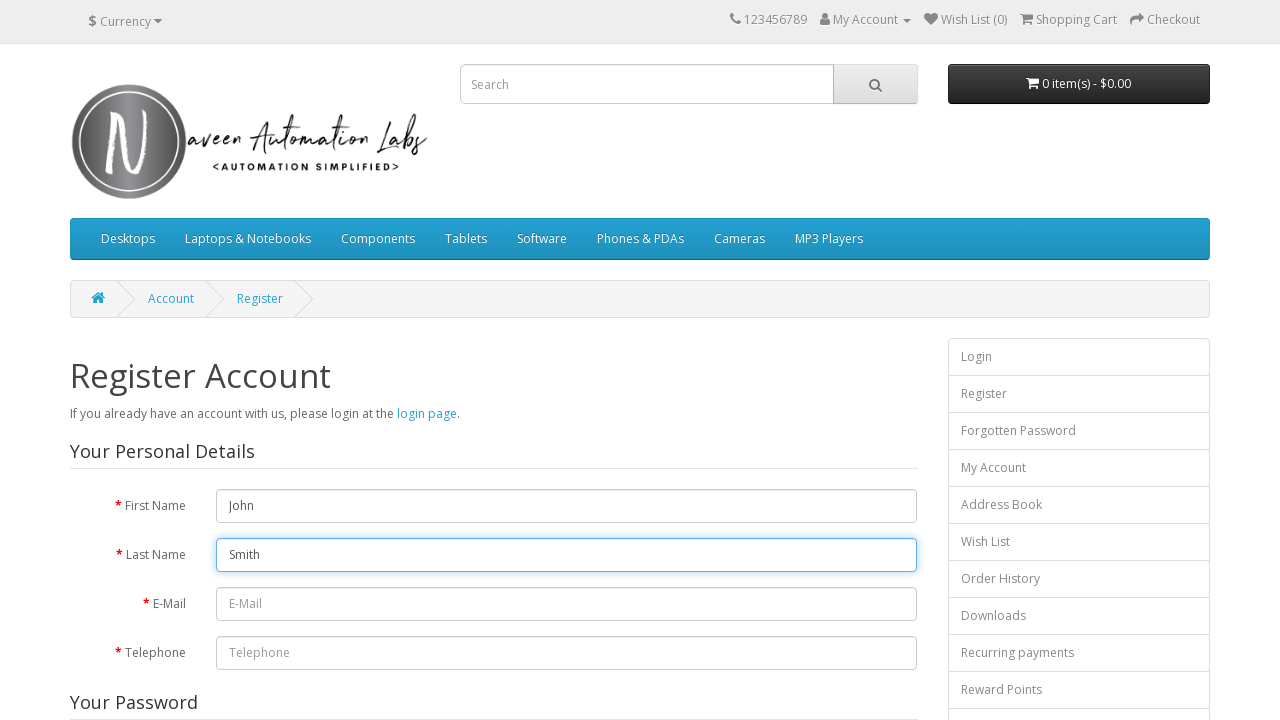

Cleared email field on #input-email
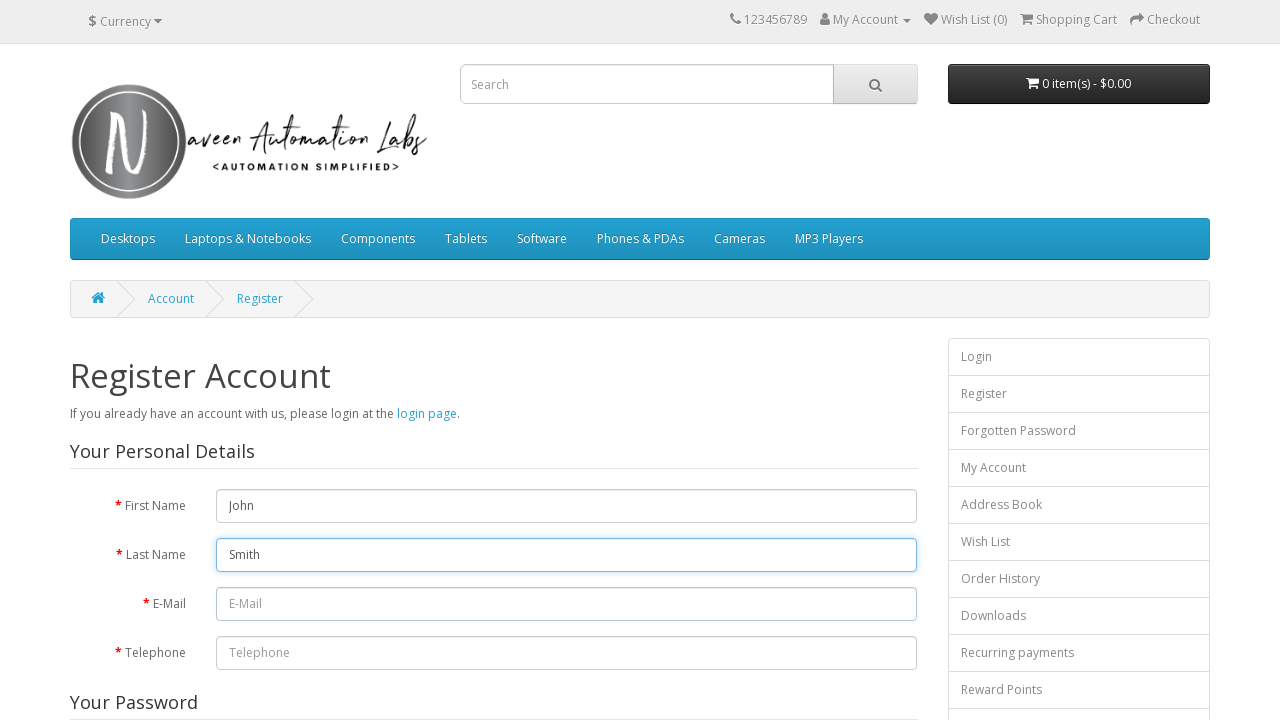

Filled email field with 'johnsmith2024@example.com' on #input-email
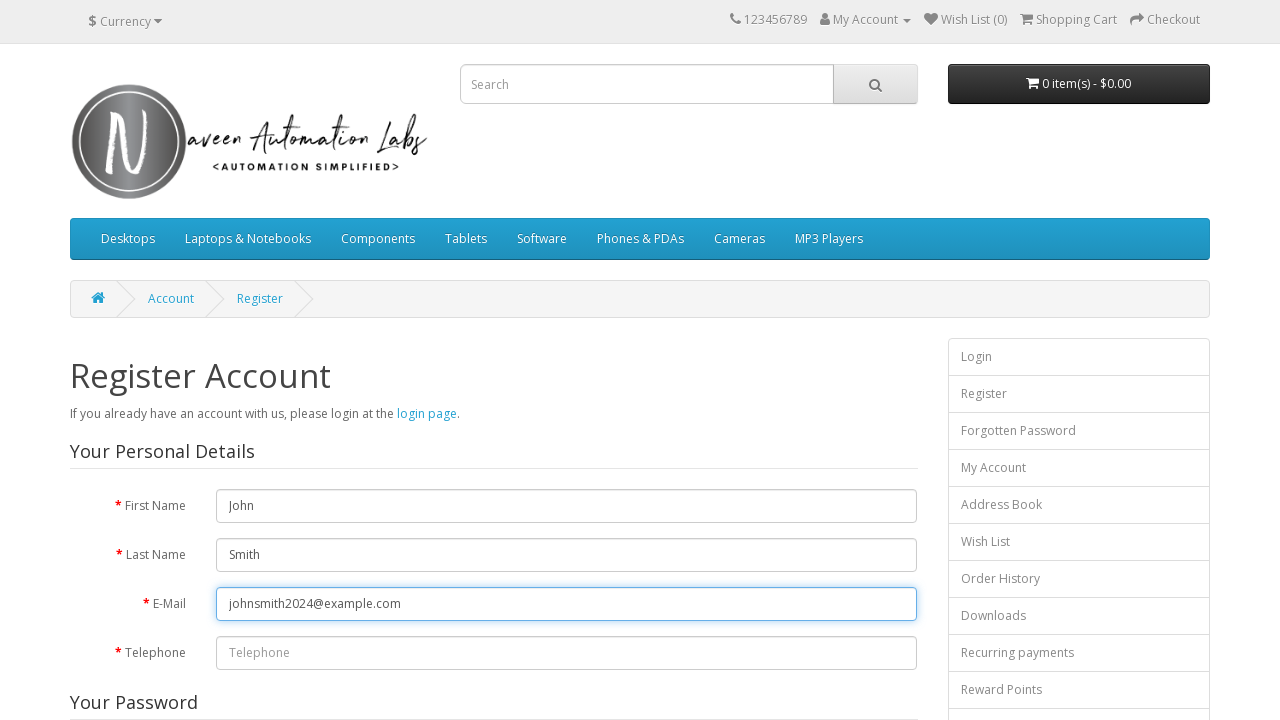

Cleared telephone field on #input-telephone
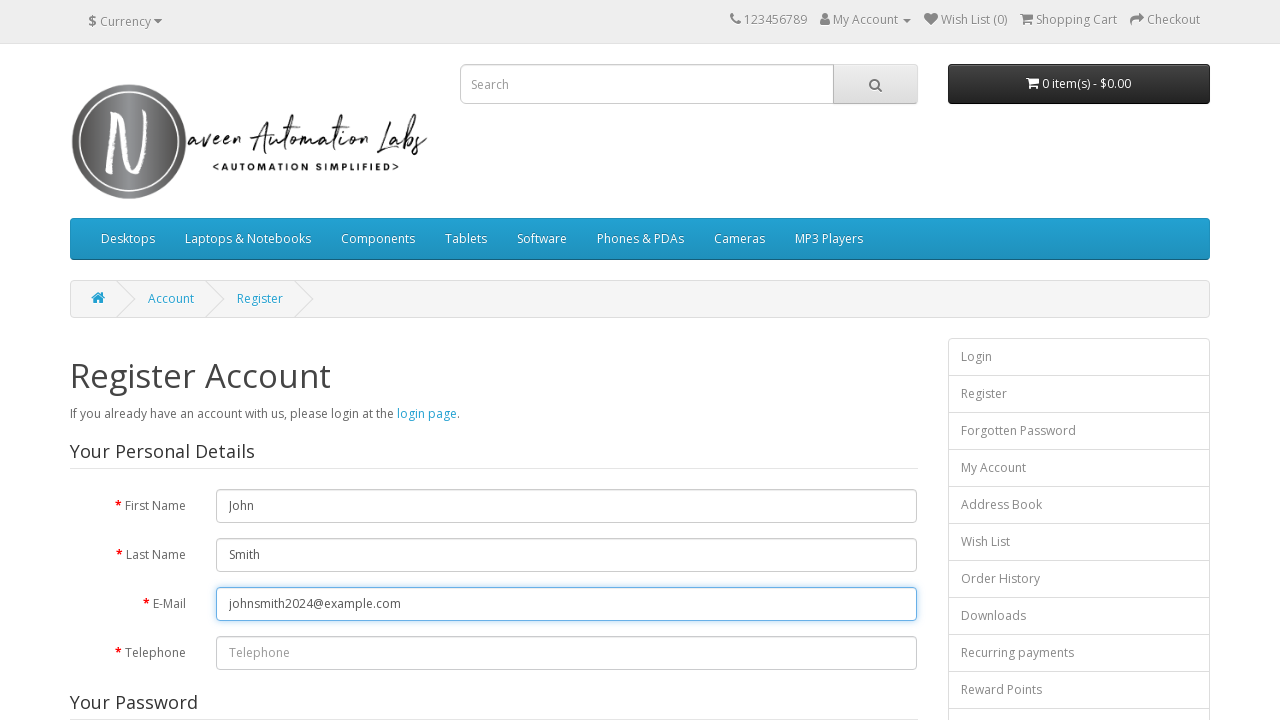

Filled telephone field with '5551234567' on #input-telephone
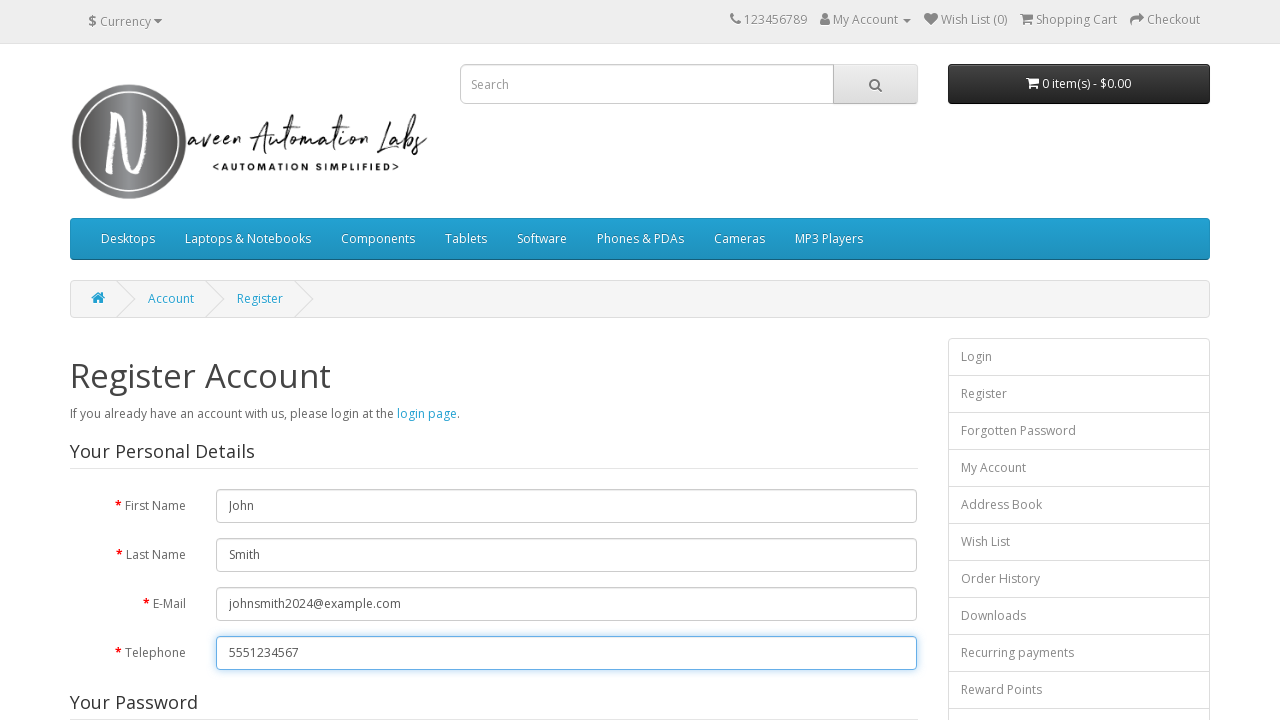

Cleared password field on #input-password
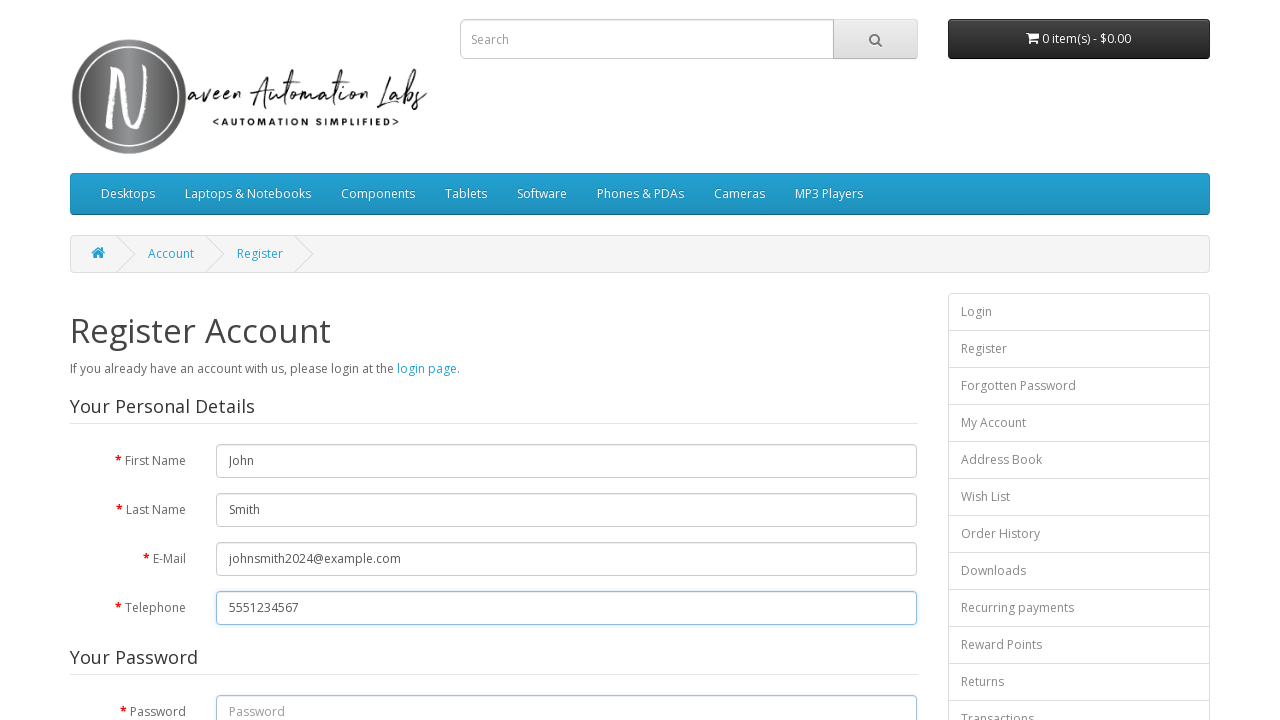

Filled password field with 'SecurePass123!' on #input-password
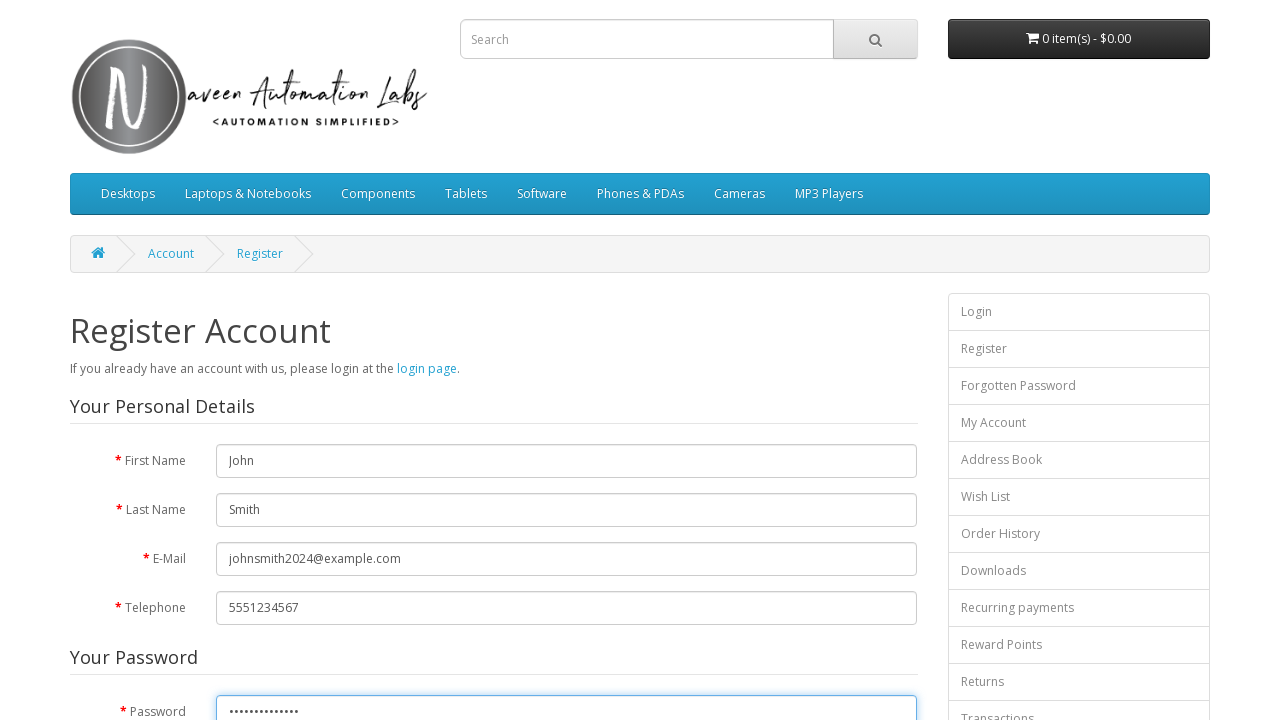

Cleared confirm password field on #input-confirm
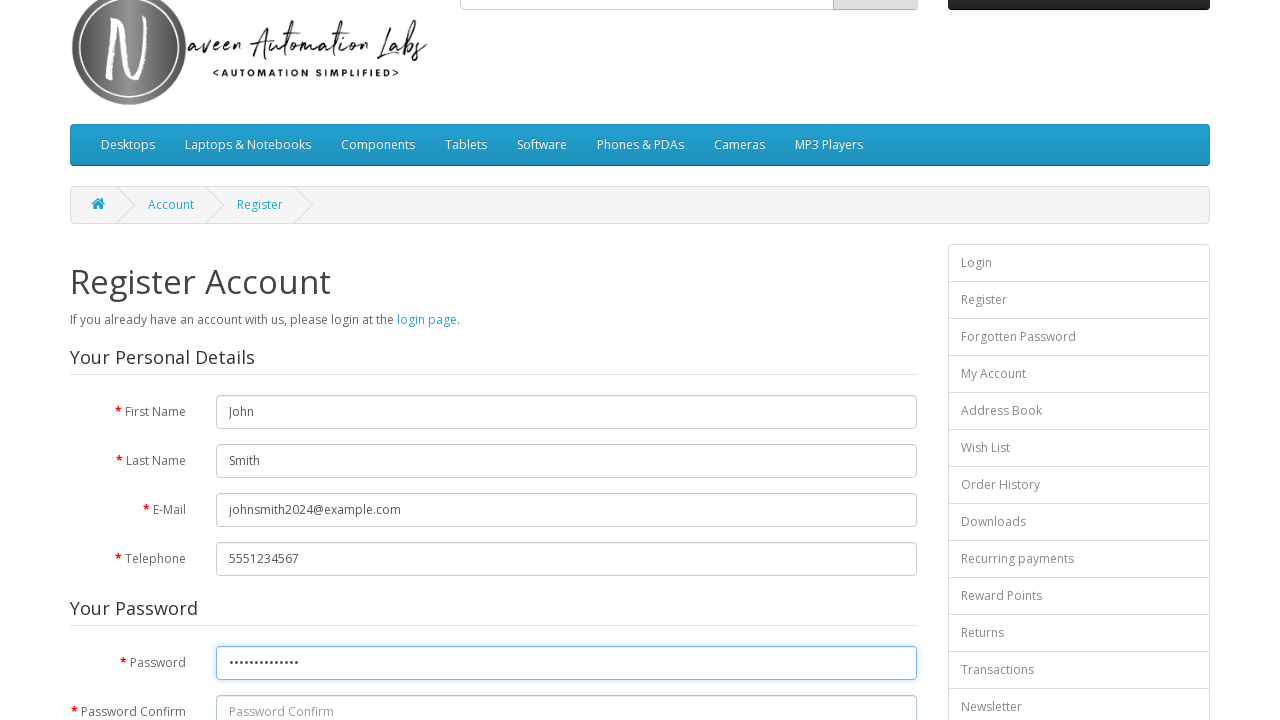

Filled confirm password field with 'SecurePass123!' on #input-confirm
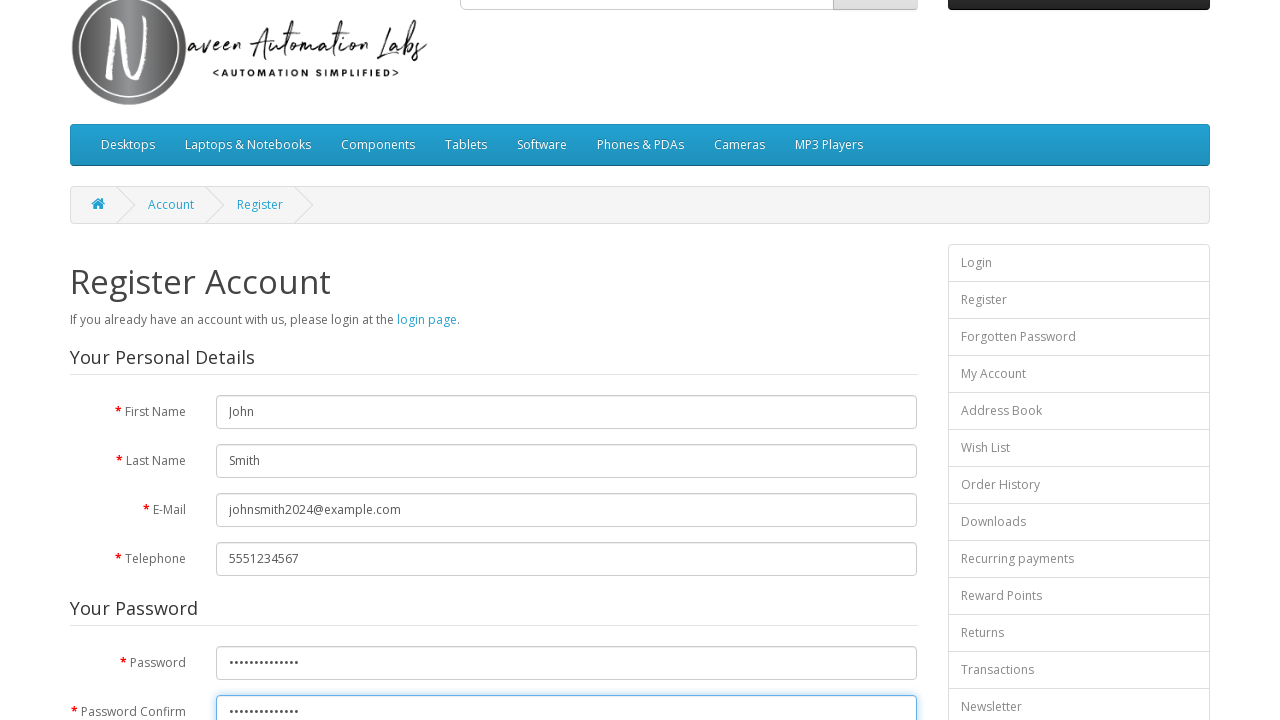

Checked privacy policy agreement checkbox at (825, 424) on input[name='agree']
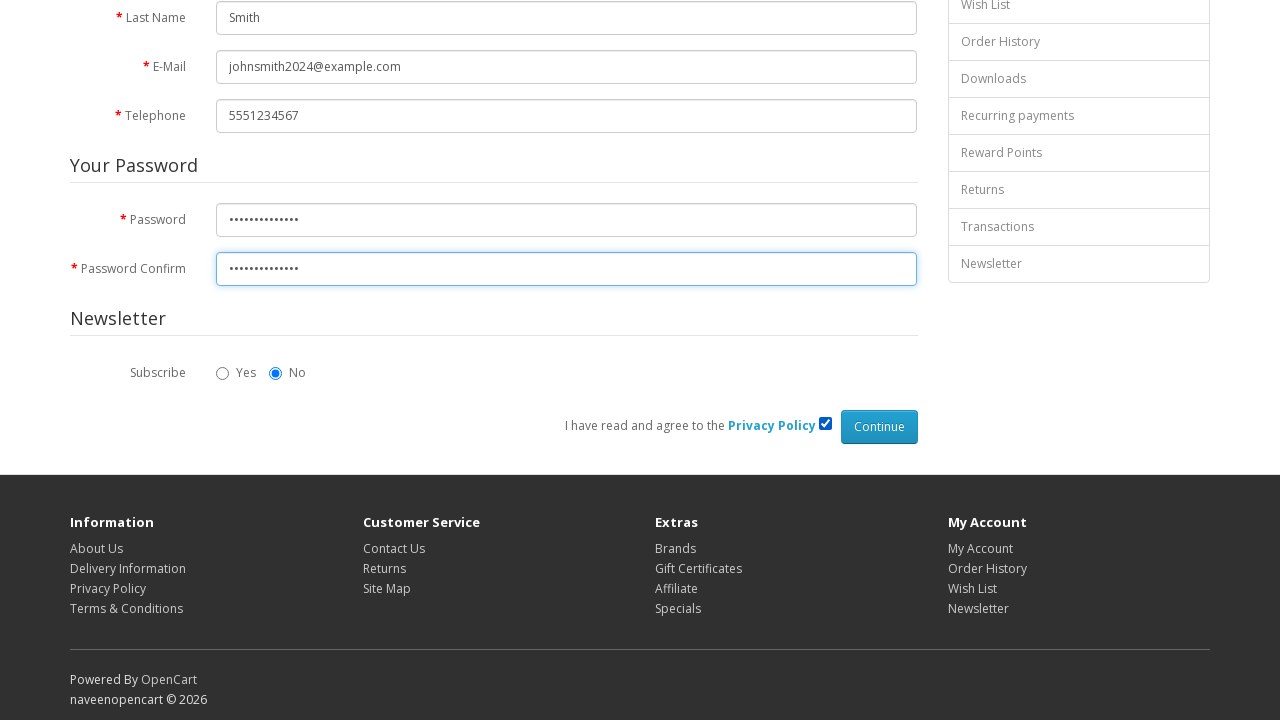

Clicked submit button to register user account at (879, 427) on xpath=//input[@type='submit']
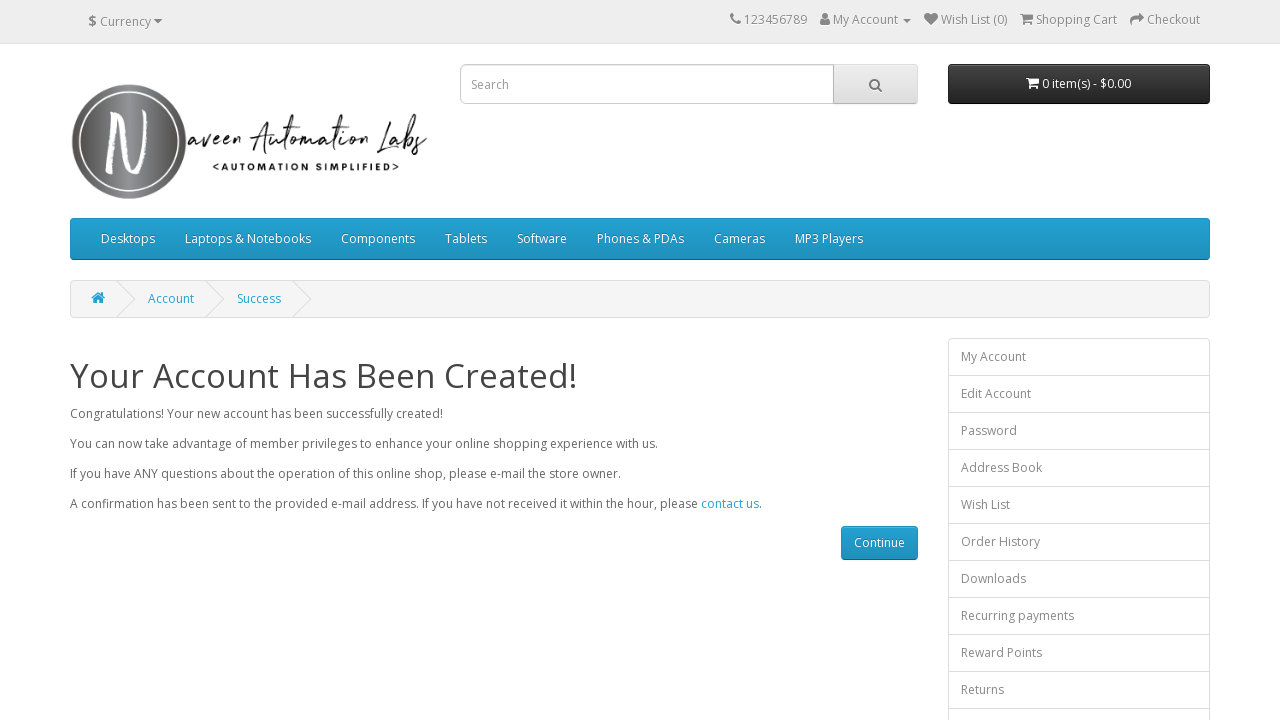

Registration confirmation page loaded with heading element
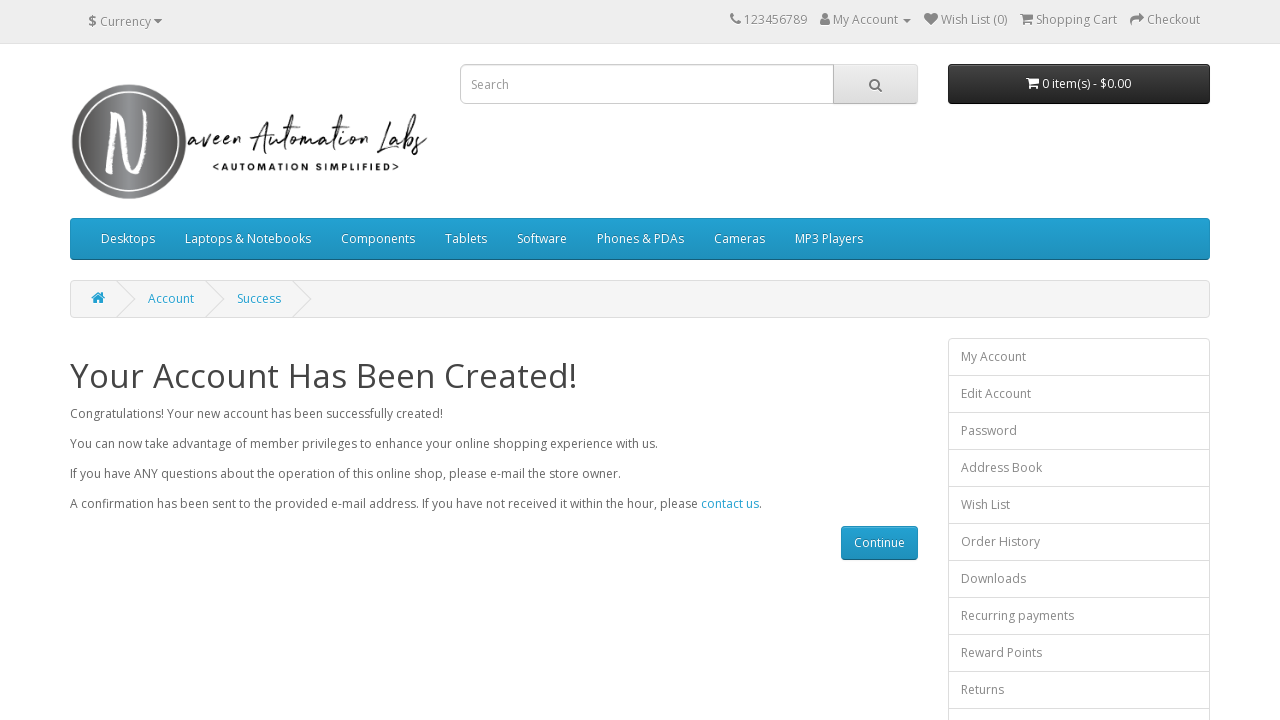

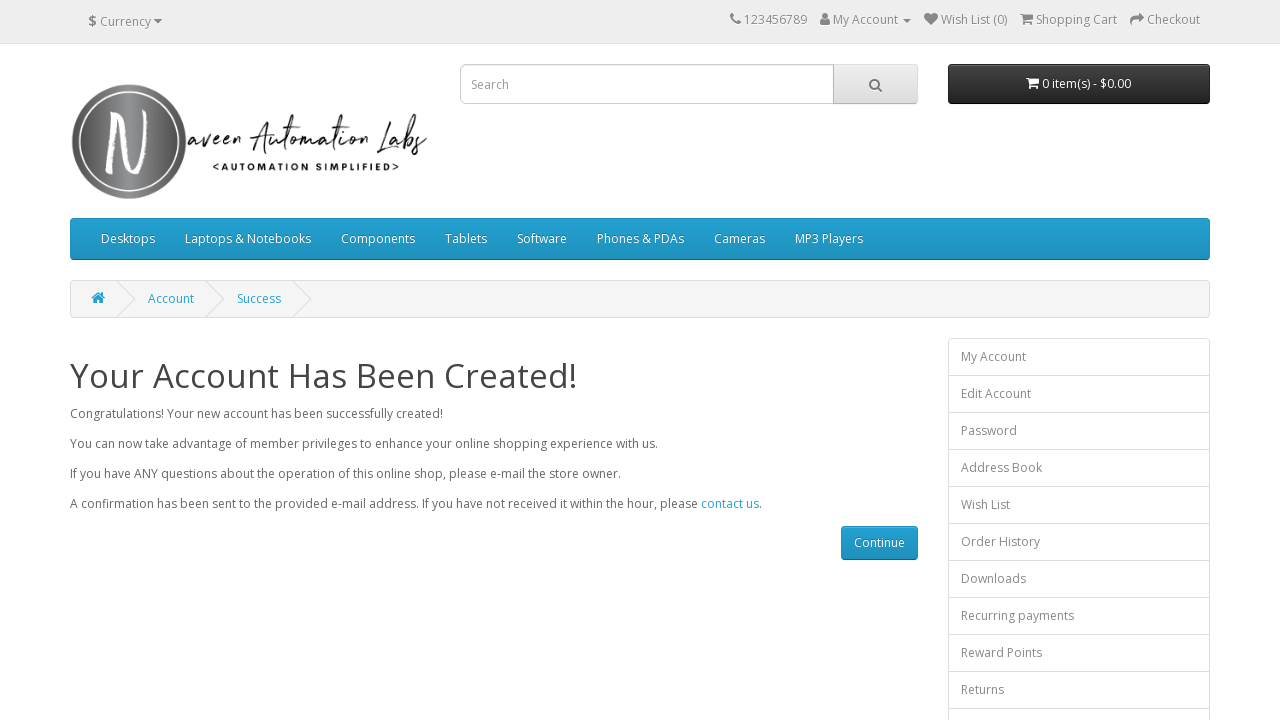